Tests browser alert functionality by clicking a button that triggers an alert and then accepting it

Starting URL: https://demoqa.com/alerts

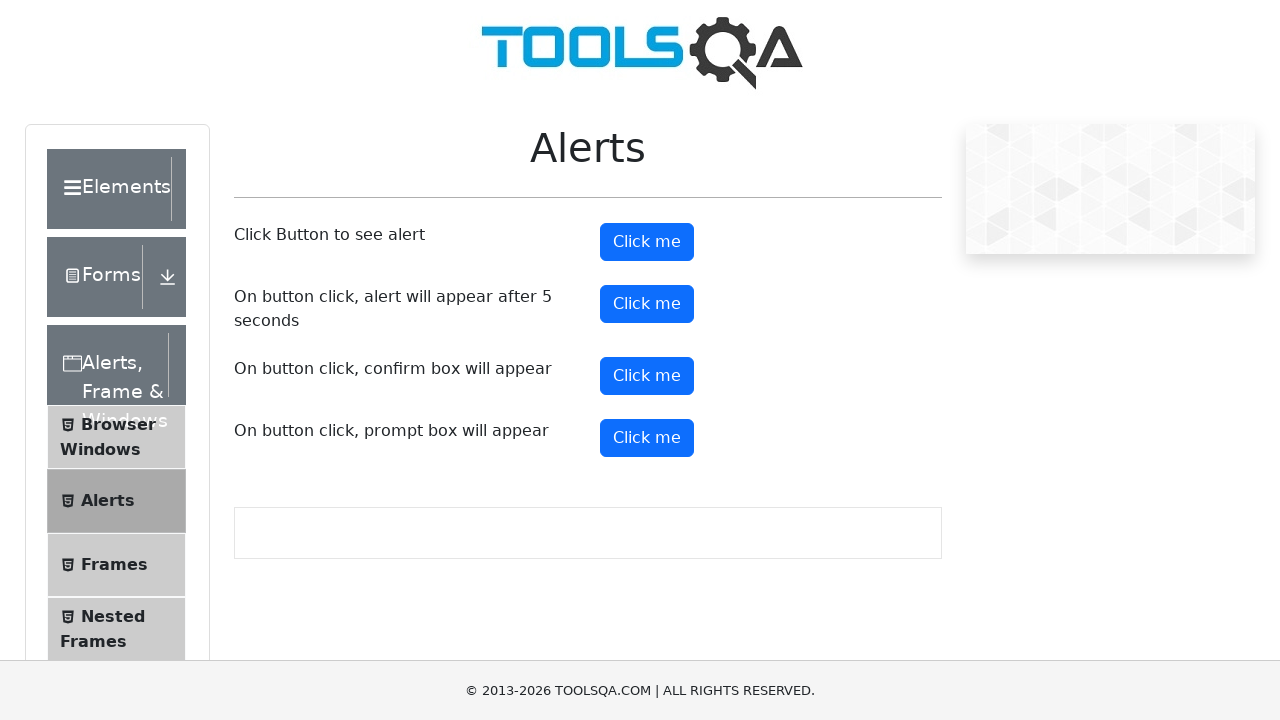

Clicked alert button to trigger browser alert at (647, 242) on #alertButton
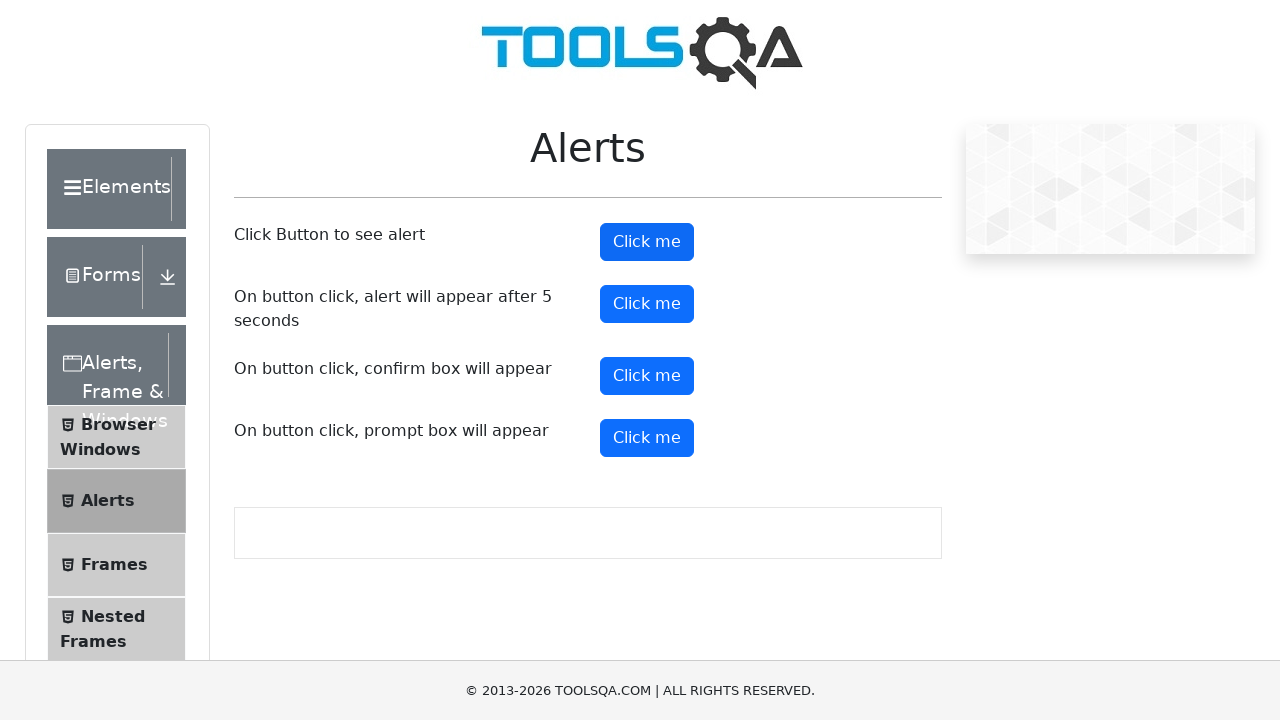

Set up dialog handler to accept alerts
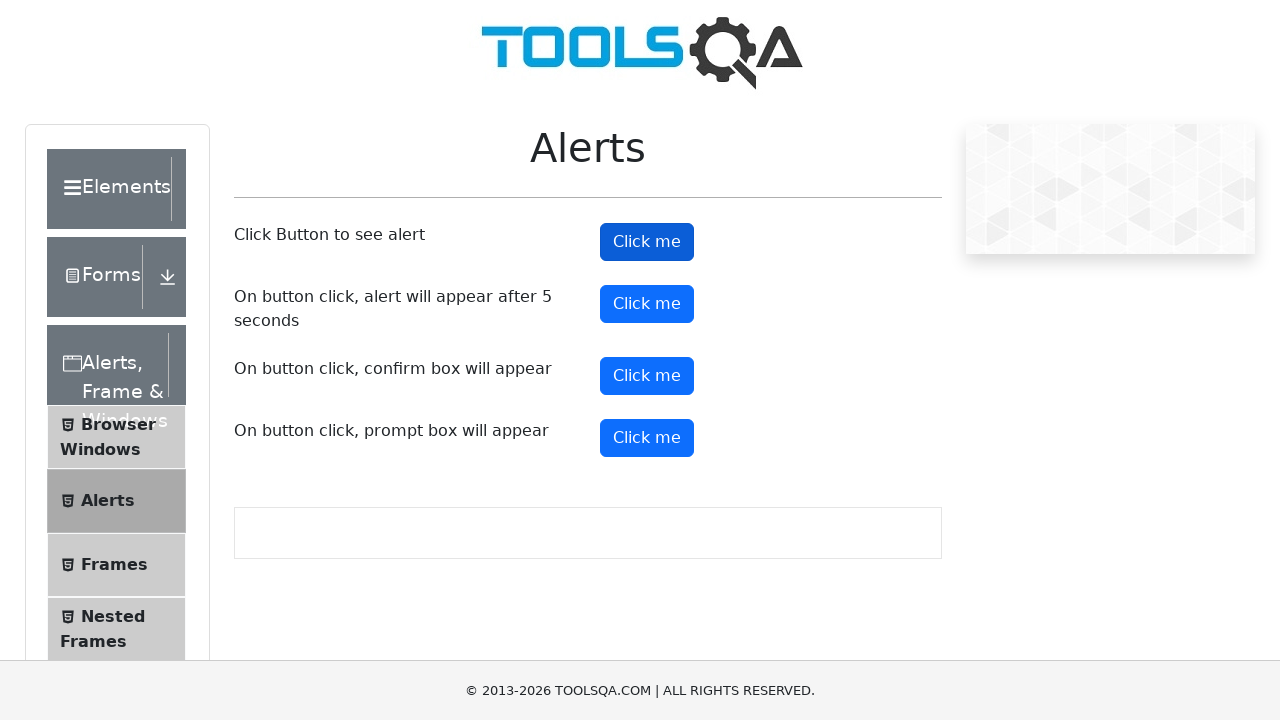

Registered handle_dialog function for dialog events
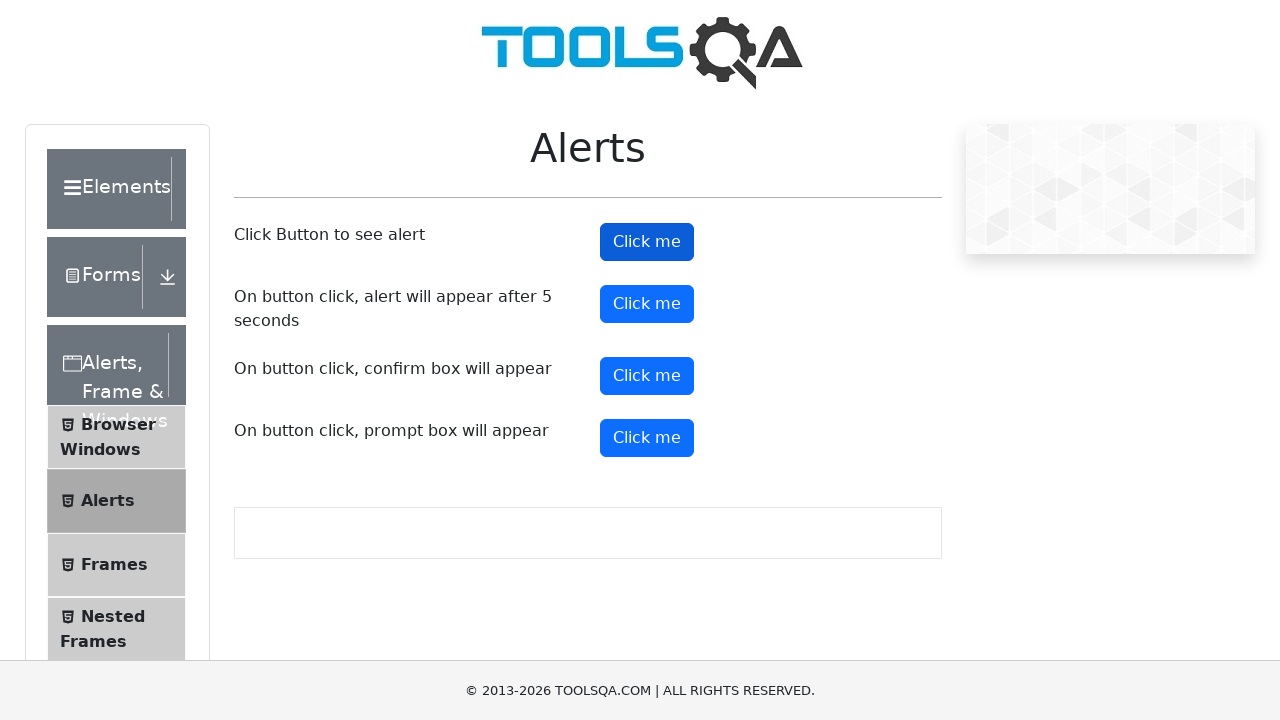

Clicked alert button again to trigger alert with dialog handler in place at (647, 242) on #alertButton
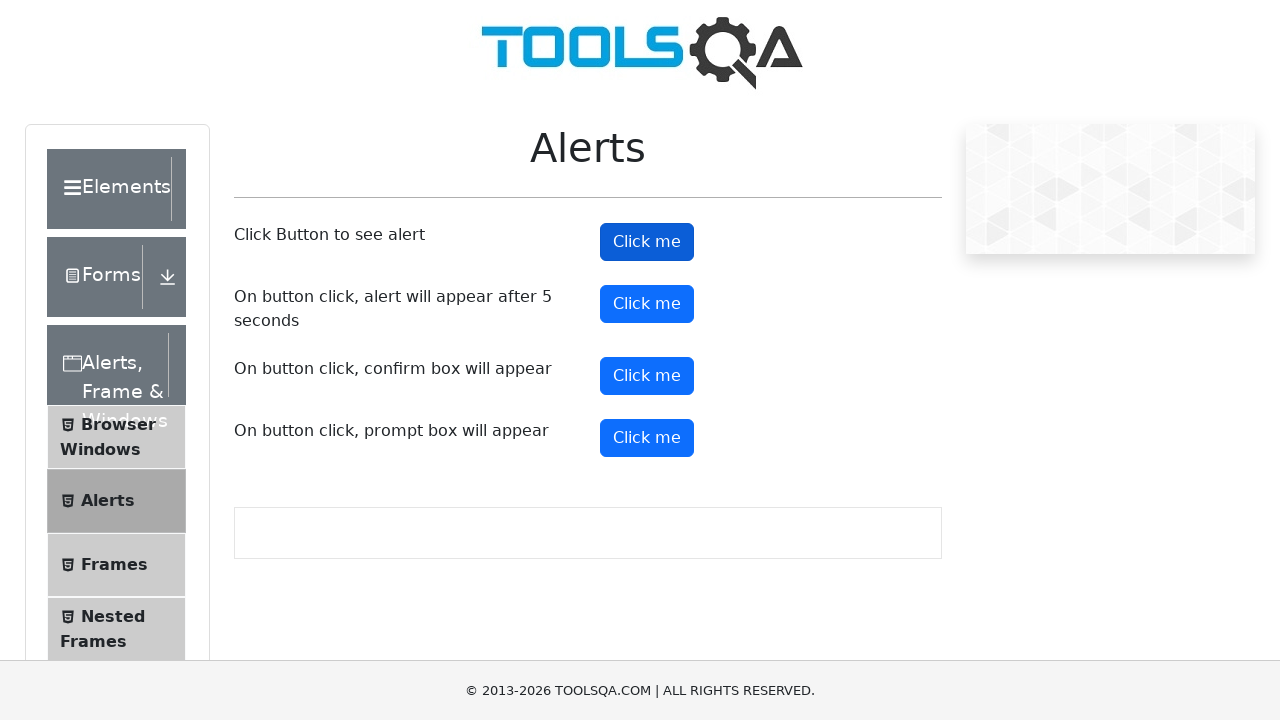

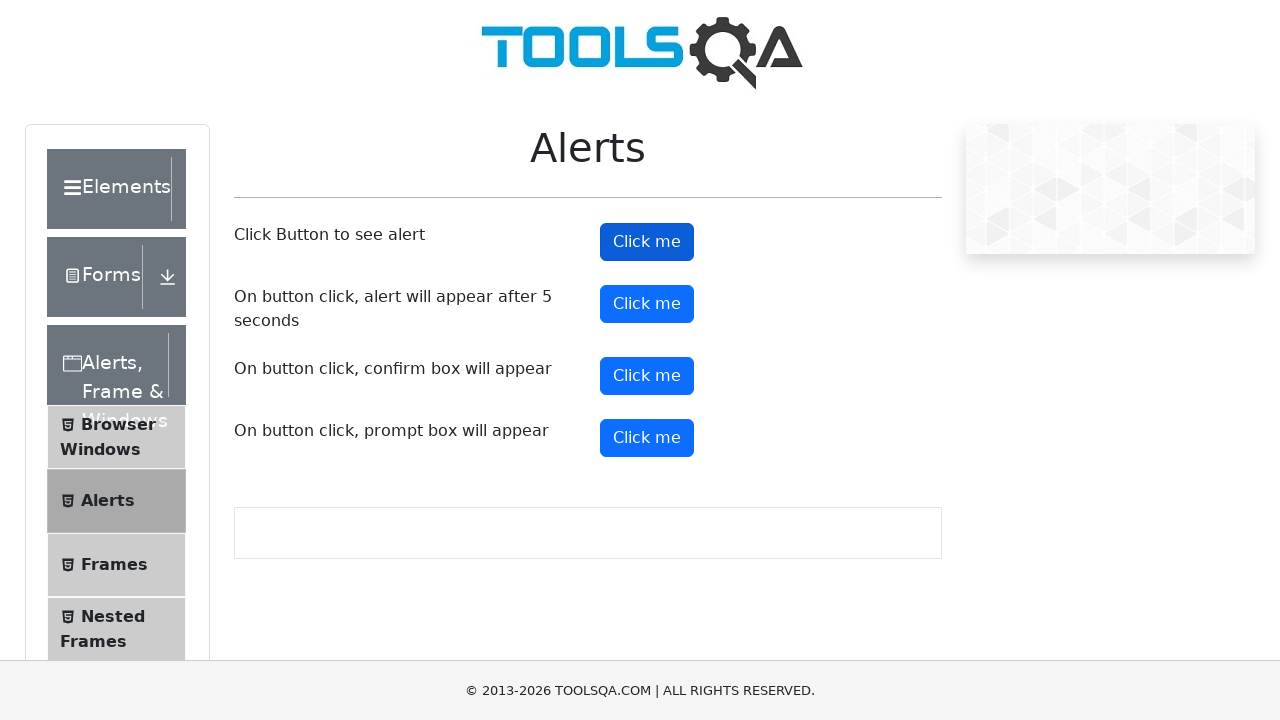